Verifies the MADAME brand button functionality on the product page by navigating to Products, scrolling to the MADAME brand button, clicking it, and confirming navigation to the brand products page.

Starting URL: https://www.automationexercise.com/

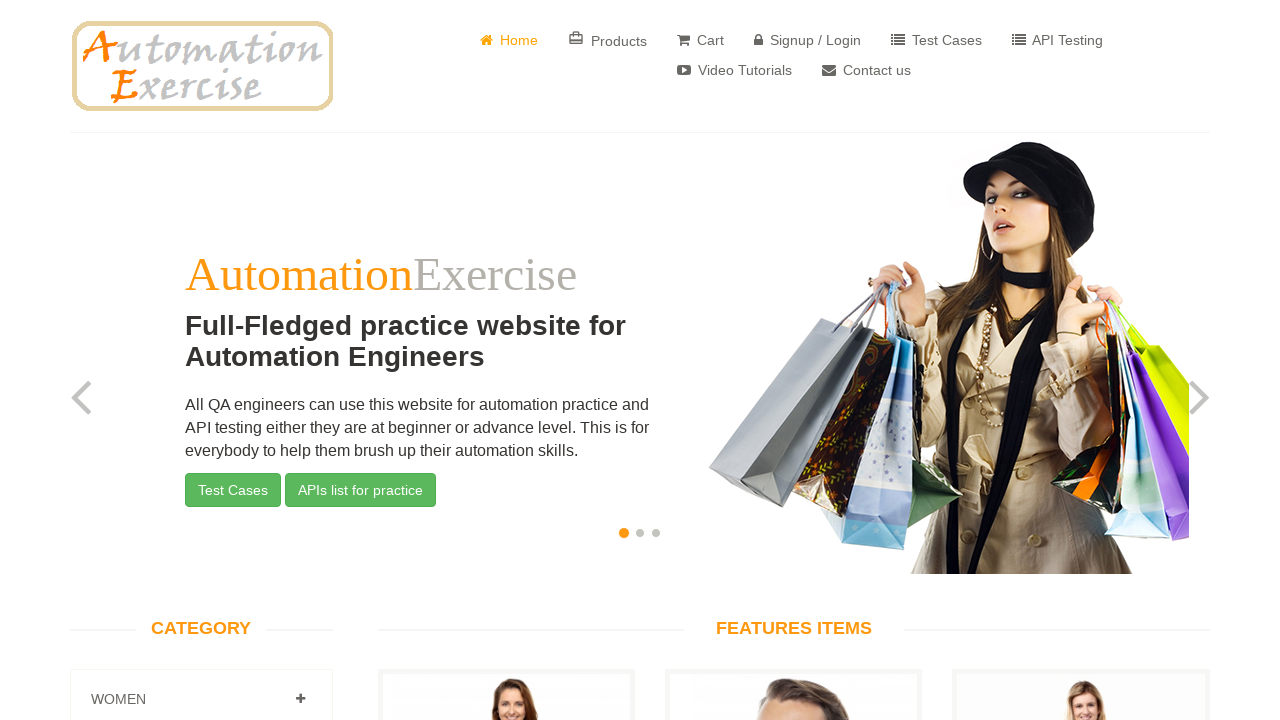

Clicked on the Products button to navigate to products page at (608, 40) on a[href='/products']
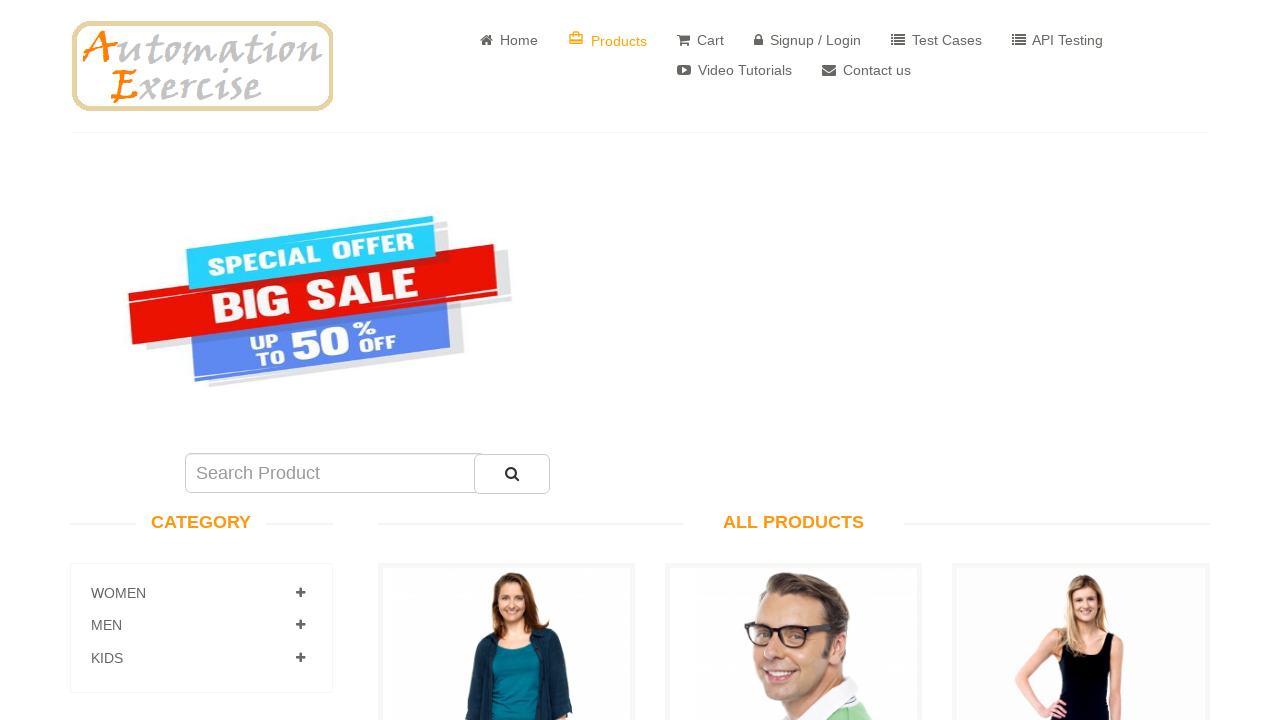

MADAME brand button became visible on the page
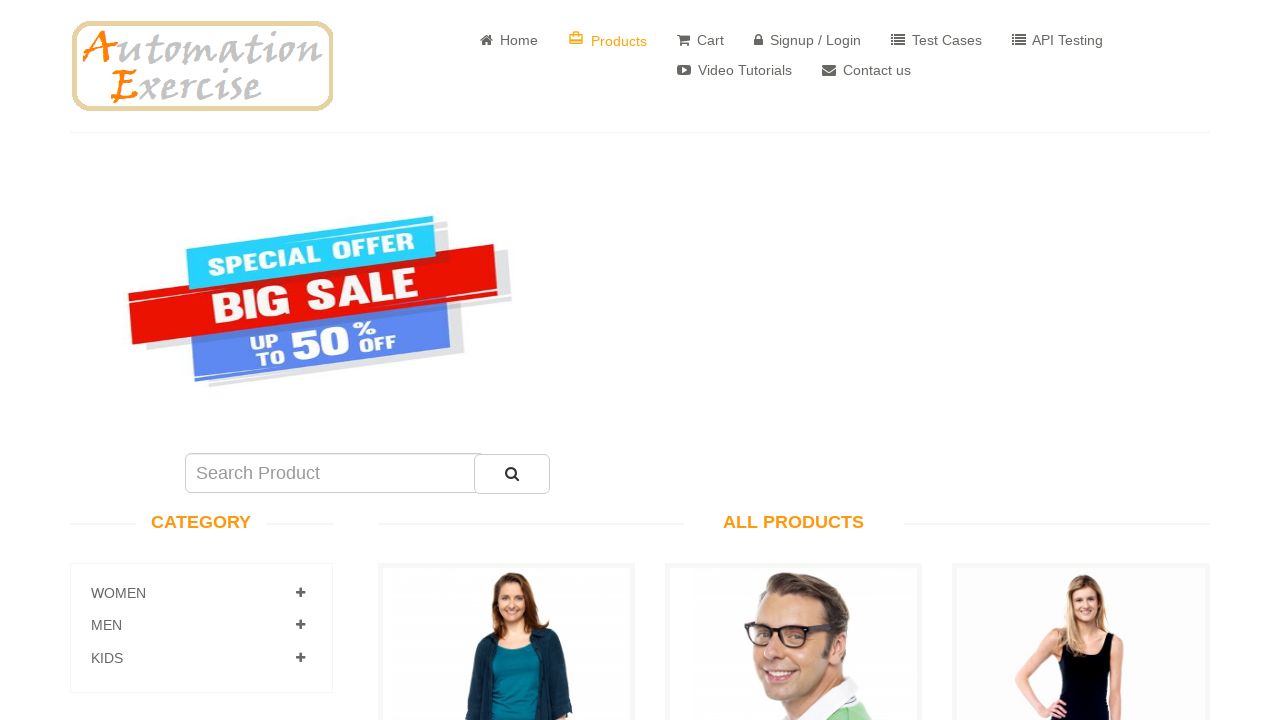

Scrolled MADAME brand button into view
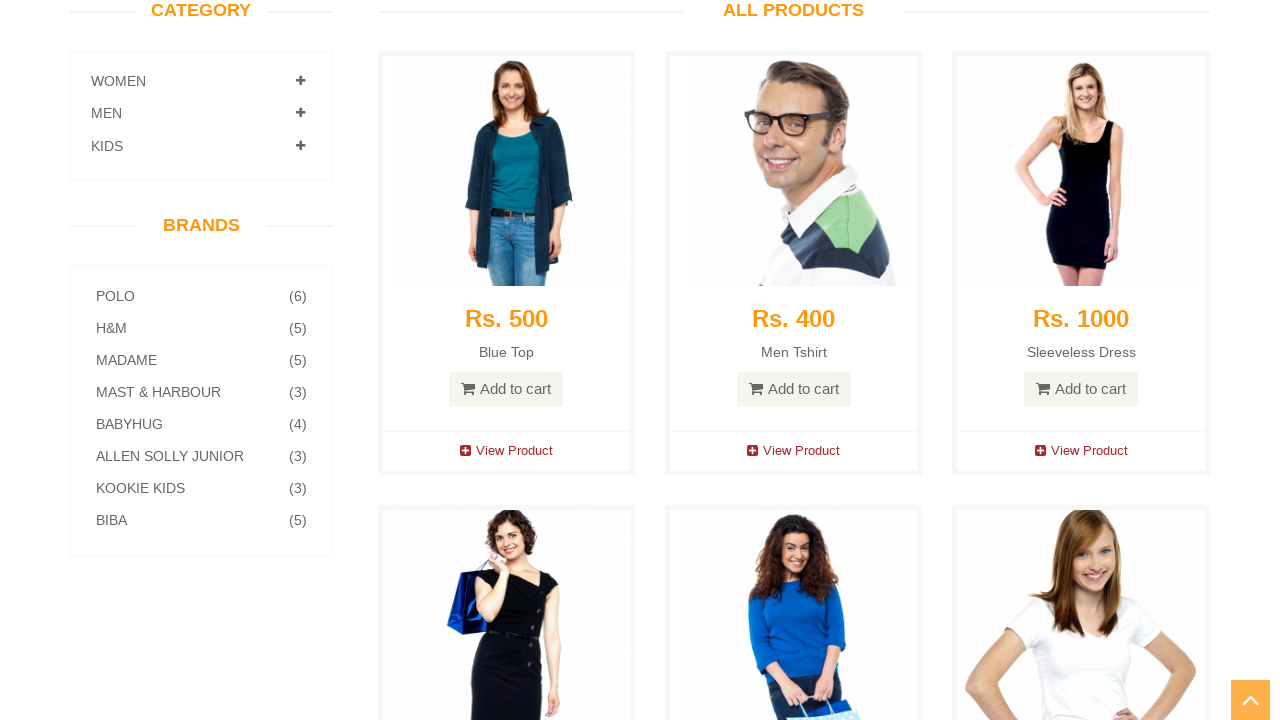

Clicked on the MADAME brand button at (201, 360) on a[href='/brand_products/Madame']
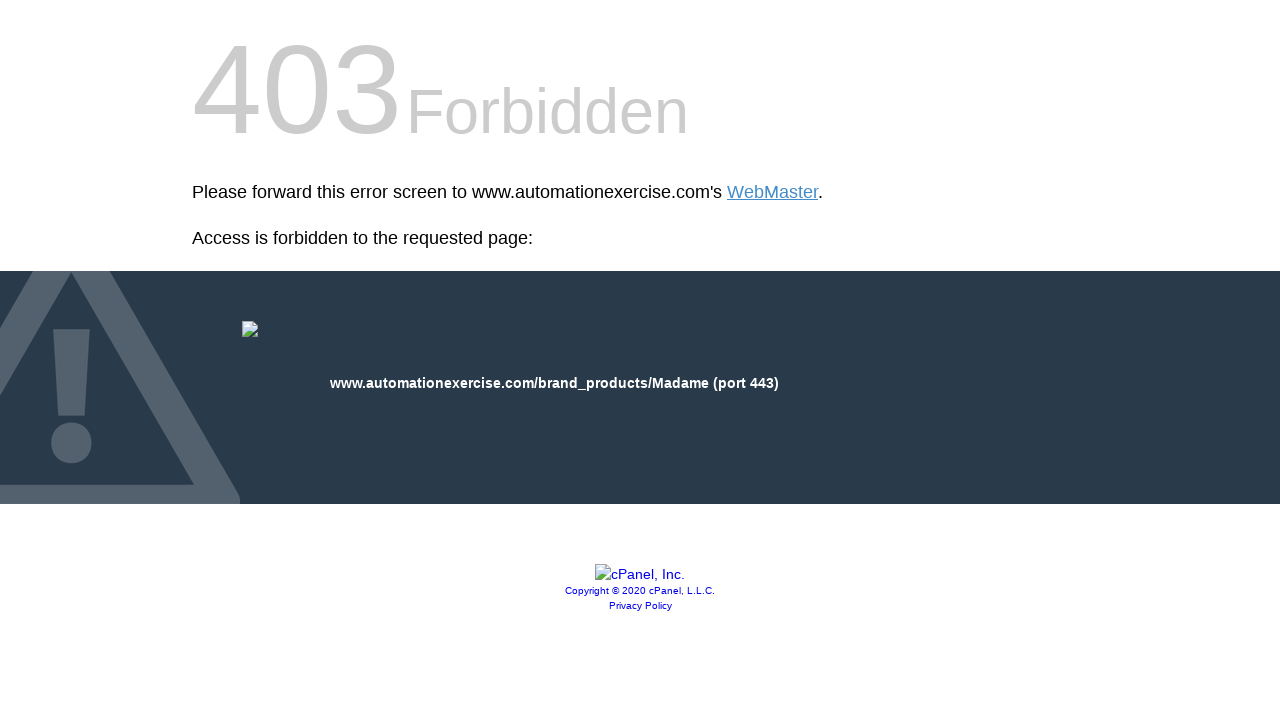

Successfully navigated to MADAME brand products page - URL verified
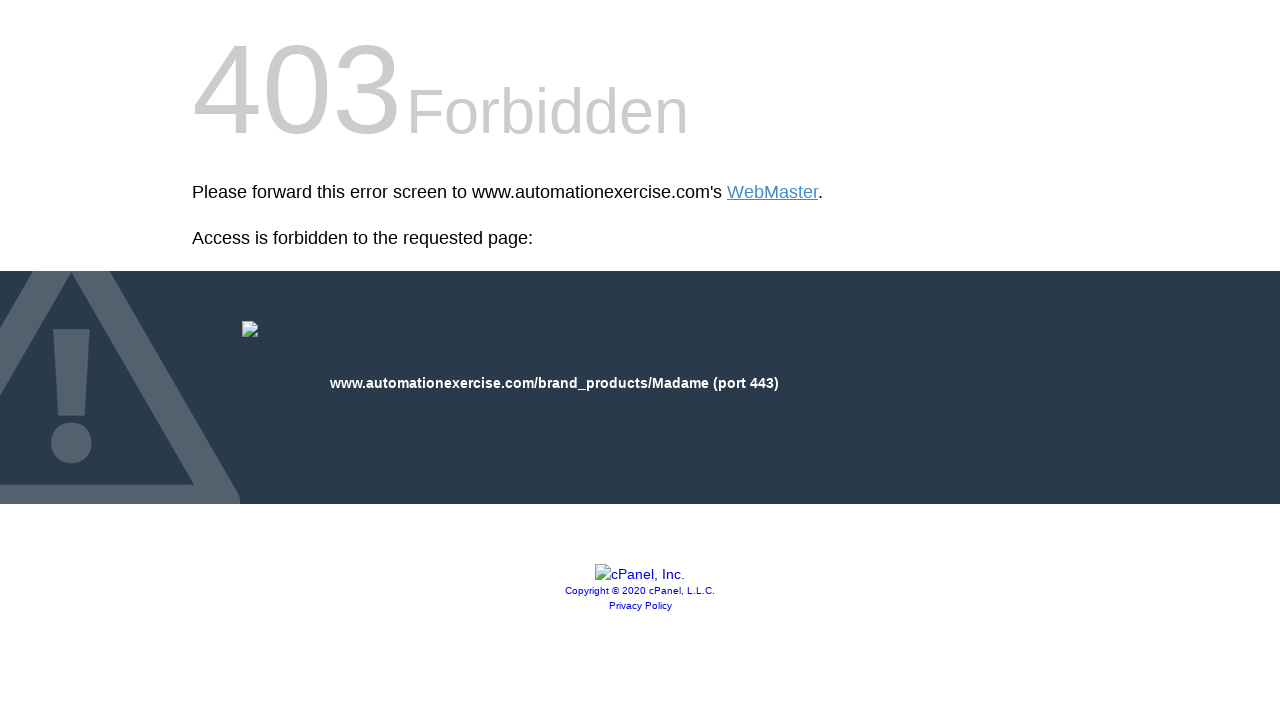

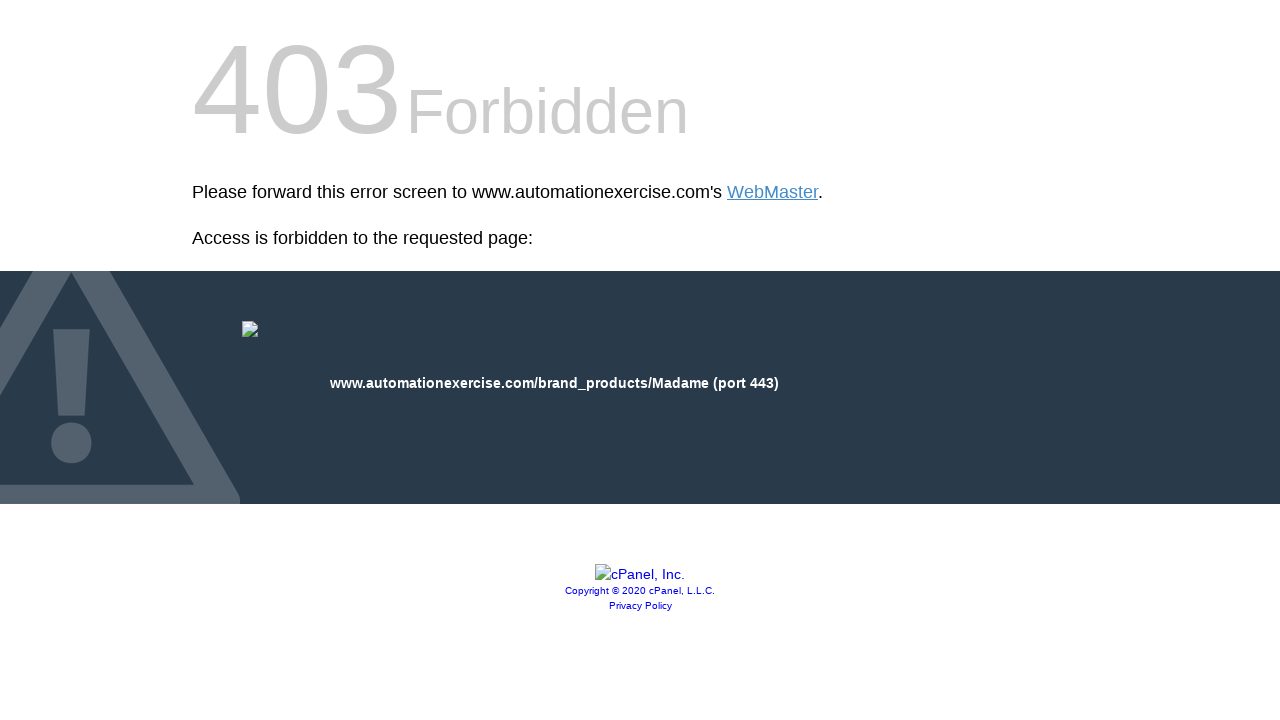